Tests a basic calculator application by entering two numbers (3 and 4), selecting the addition operation, calculating the result, and verifying the answer is 7.

Starting URL: https://testsheepnz.github.io/BasicCalculator.html

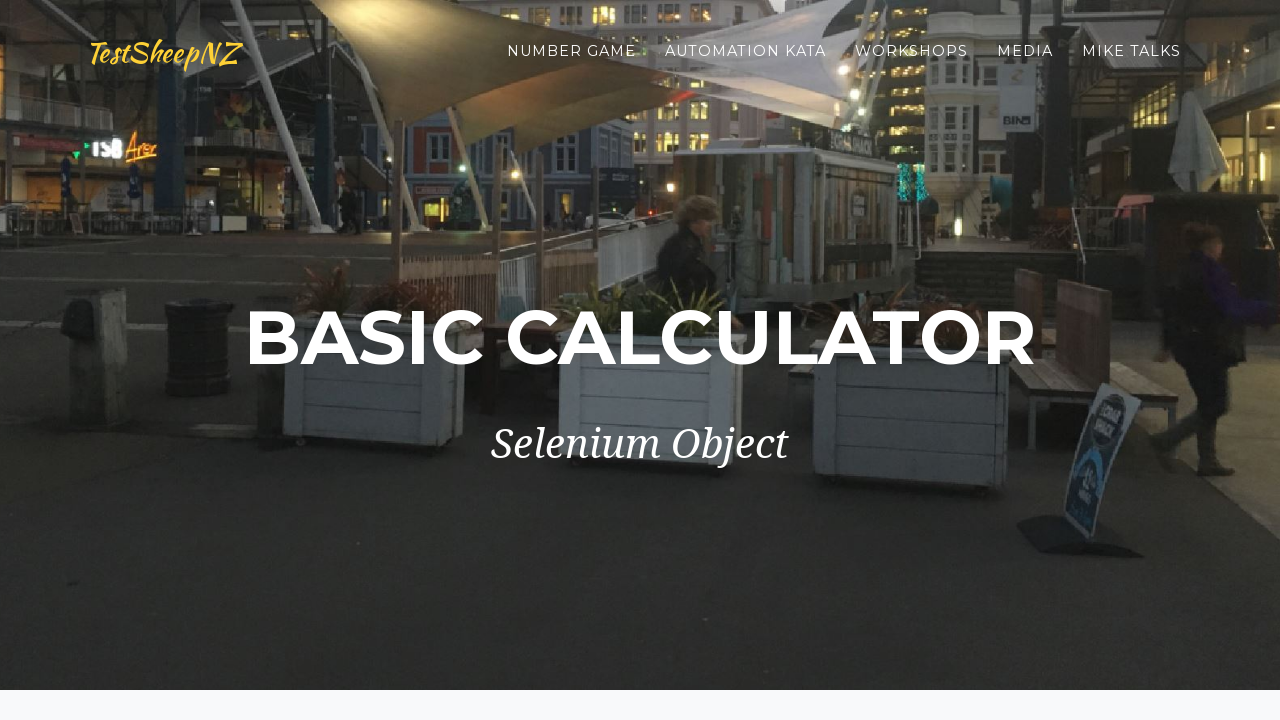

Navigated to calculator application
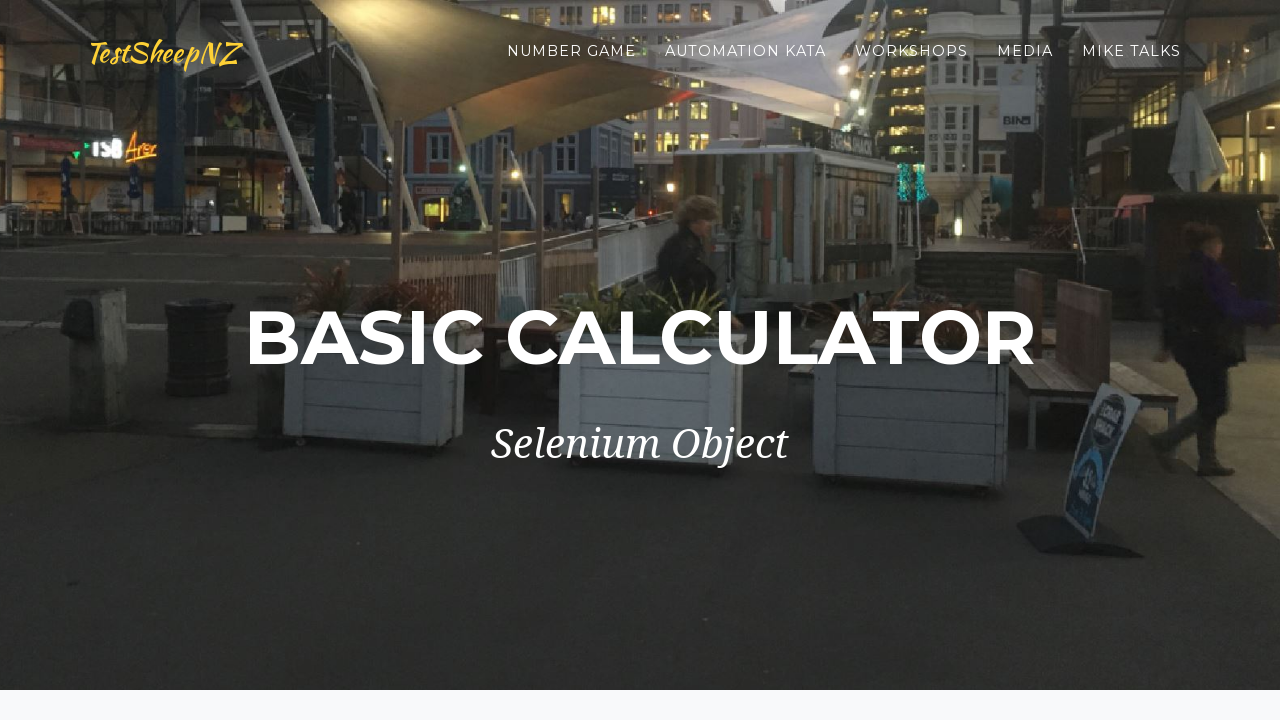

Entered first number: 3 on input#number1Field
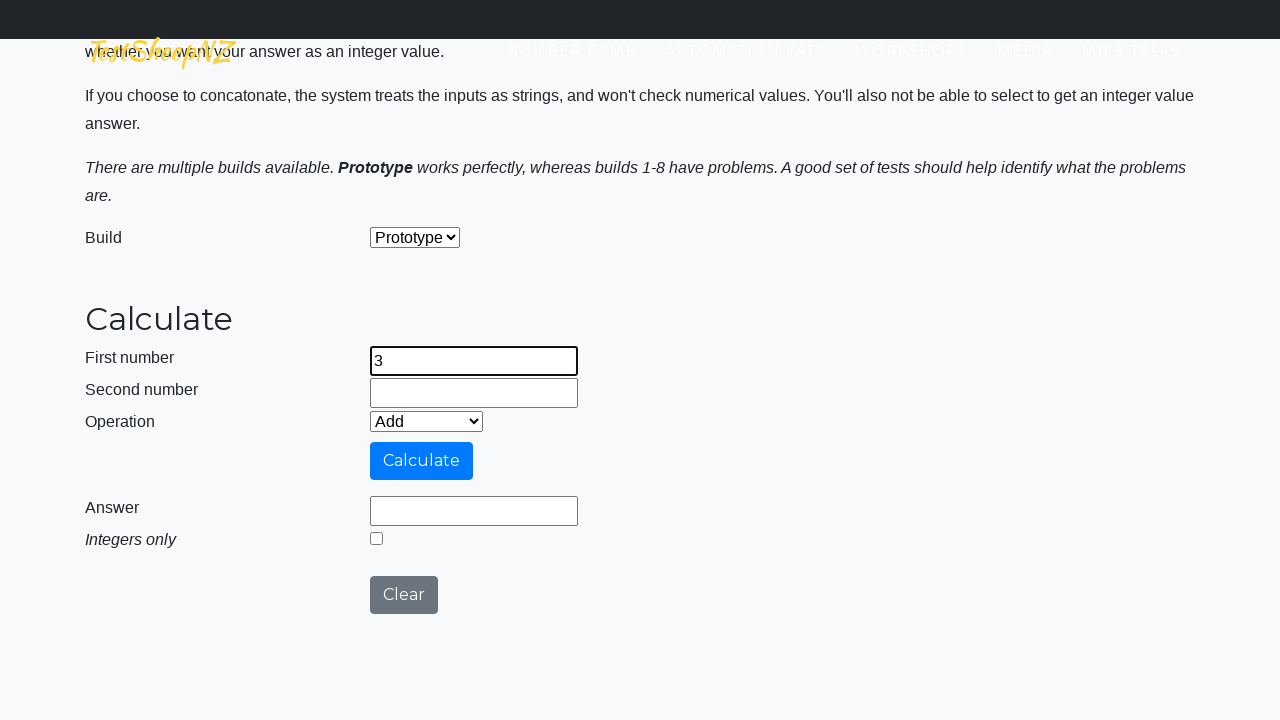

Entered second number: 4 on input#number2Field
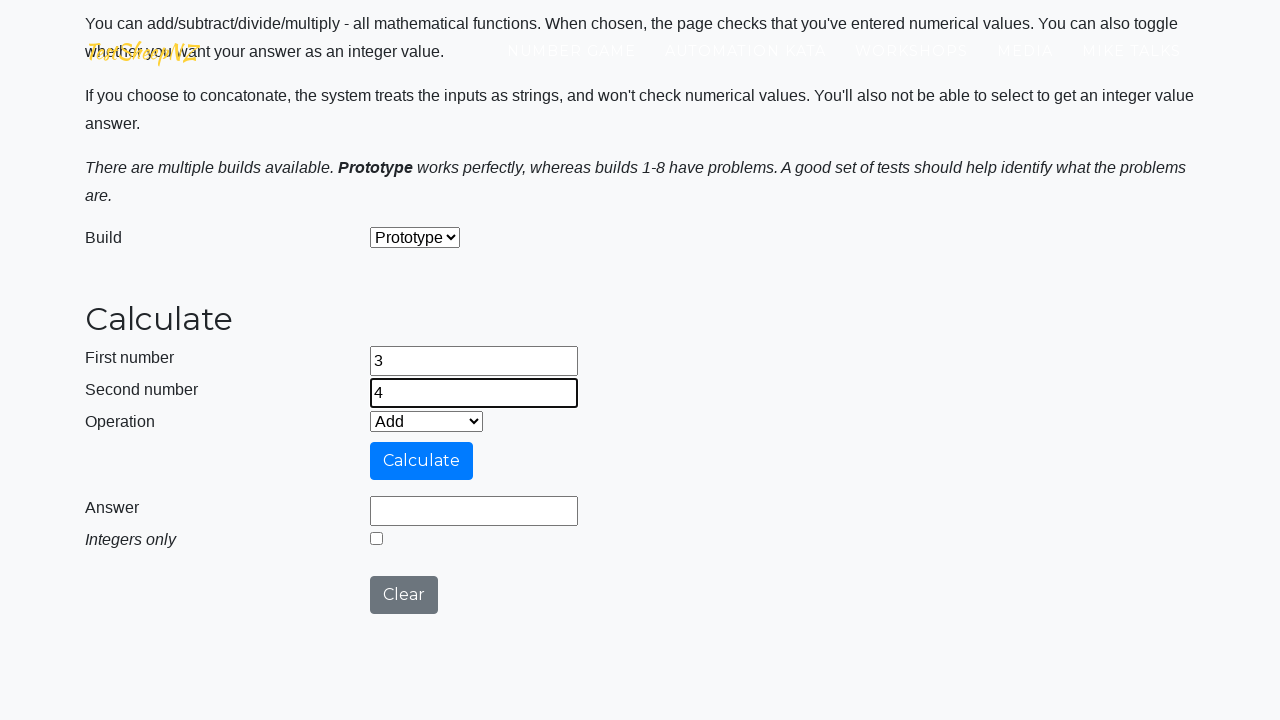

Selected addition operation from dropdown on select#selectOperationDropdown
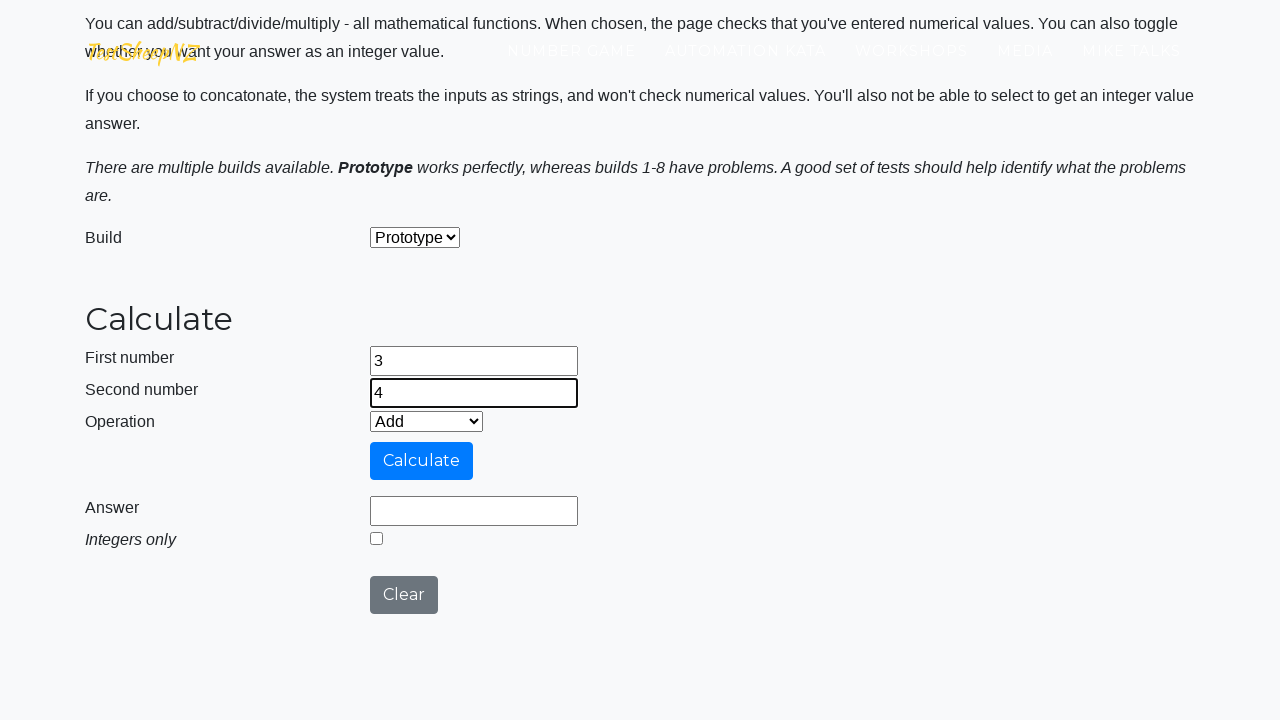

Clicked calculate button at (422, 461) on input#calculateButton
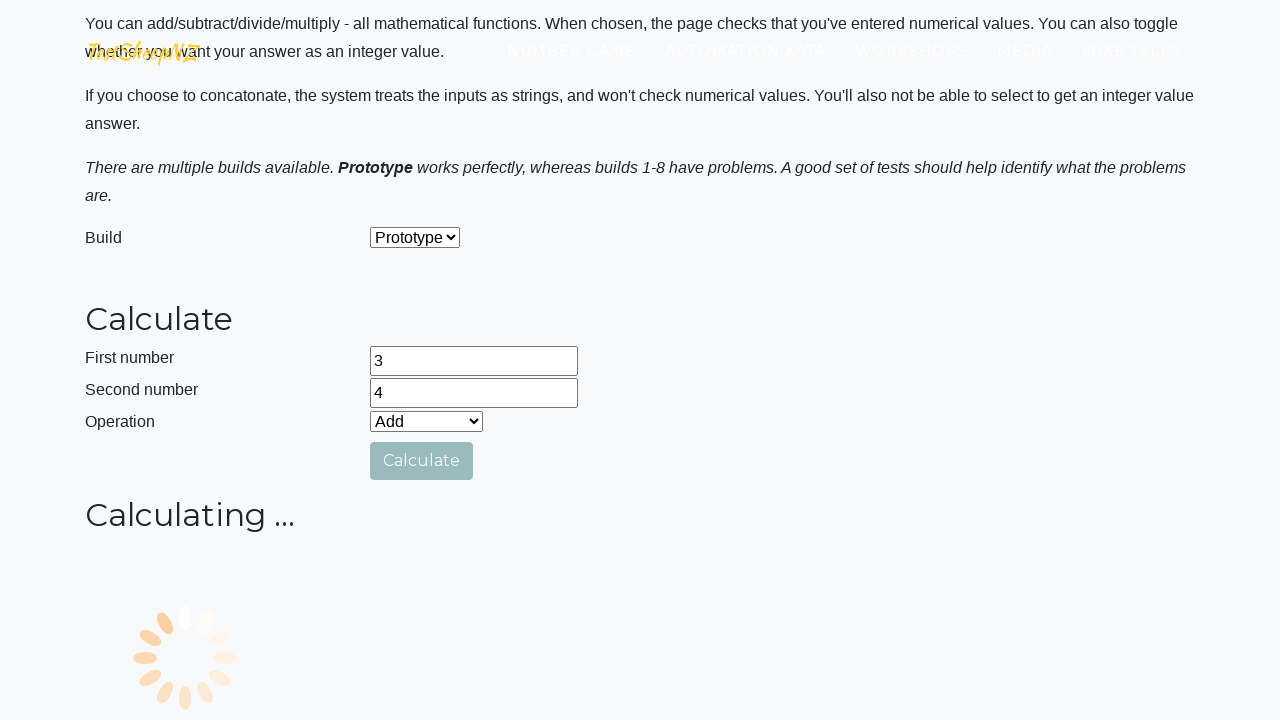

Verified result field contains expected value: 7
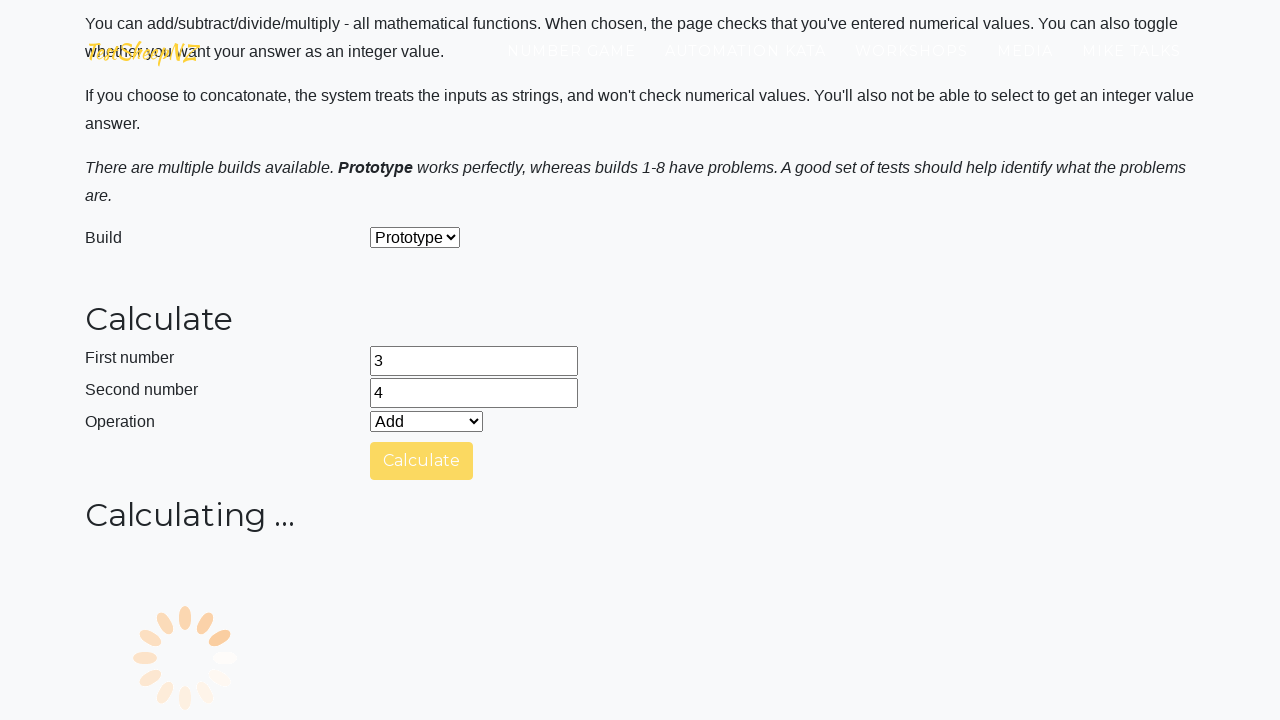

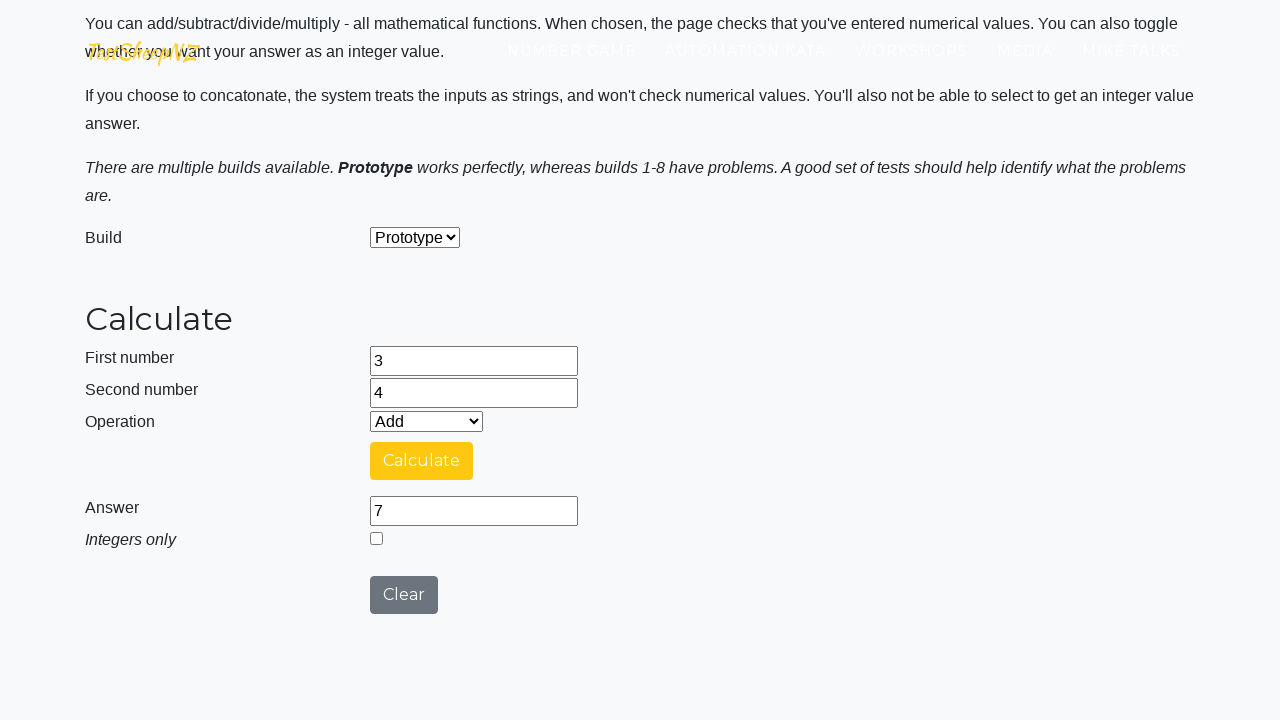